Tests the Python.org search functionality by entering "pycon" as a search query and submitting the form to verify results are returned.

Starting URL: http://www.python.org

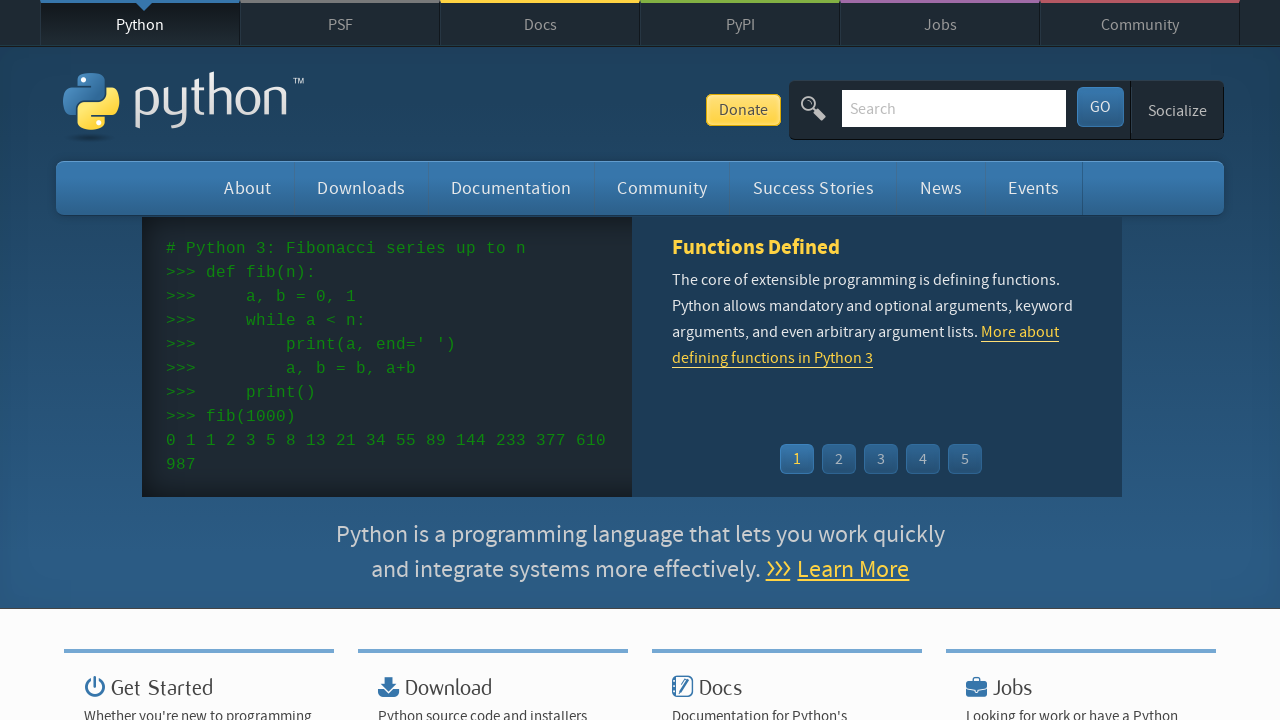

Verified page title contains 'Python'
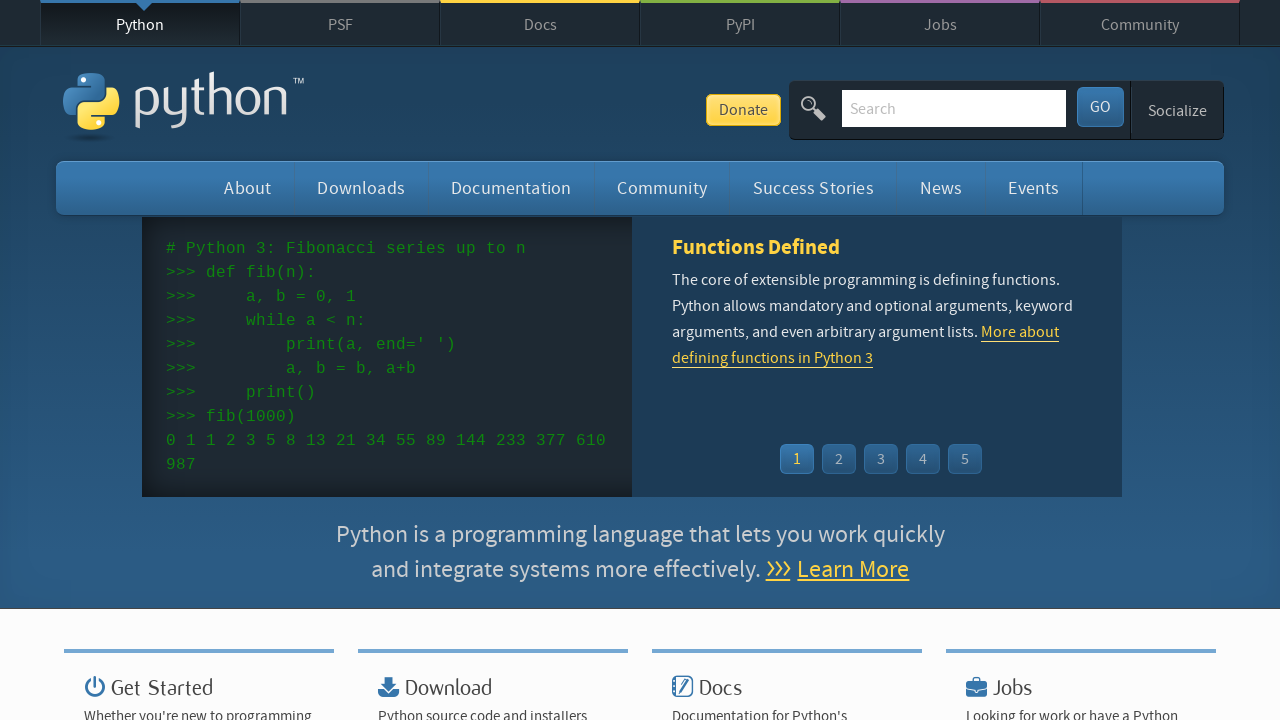

Filled search box with 'pycon' on input[name='q']
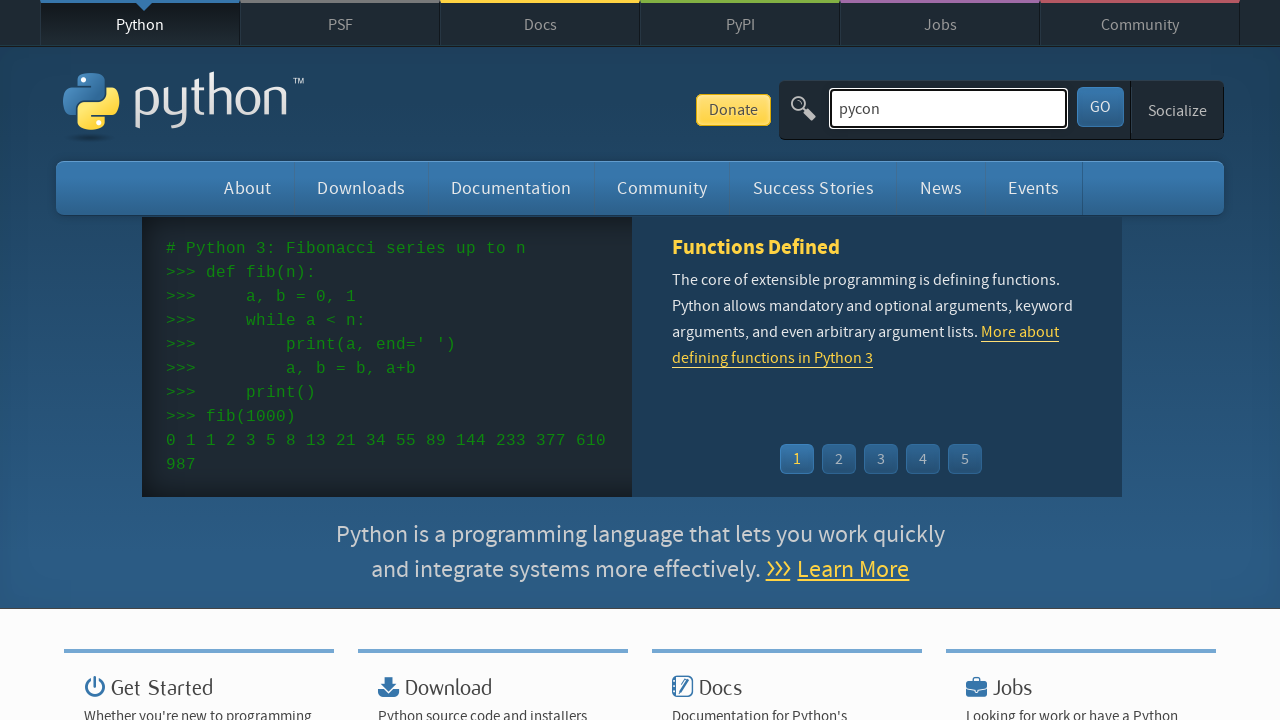

Pressed Enter to submit search query on input[name='q']
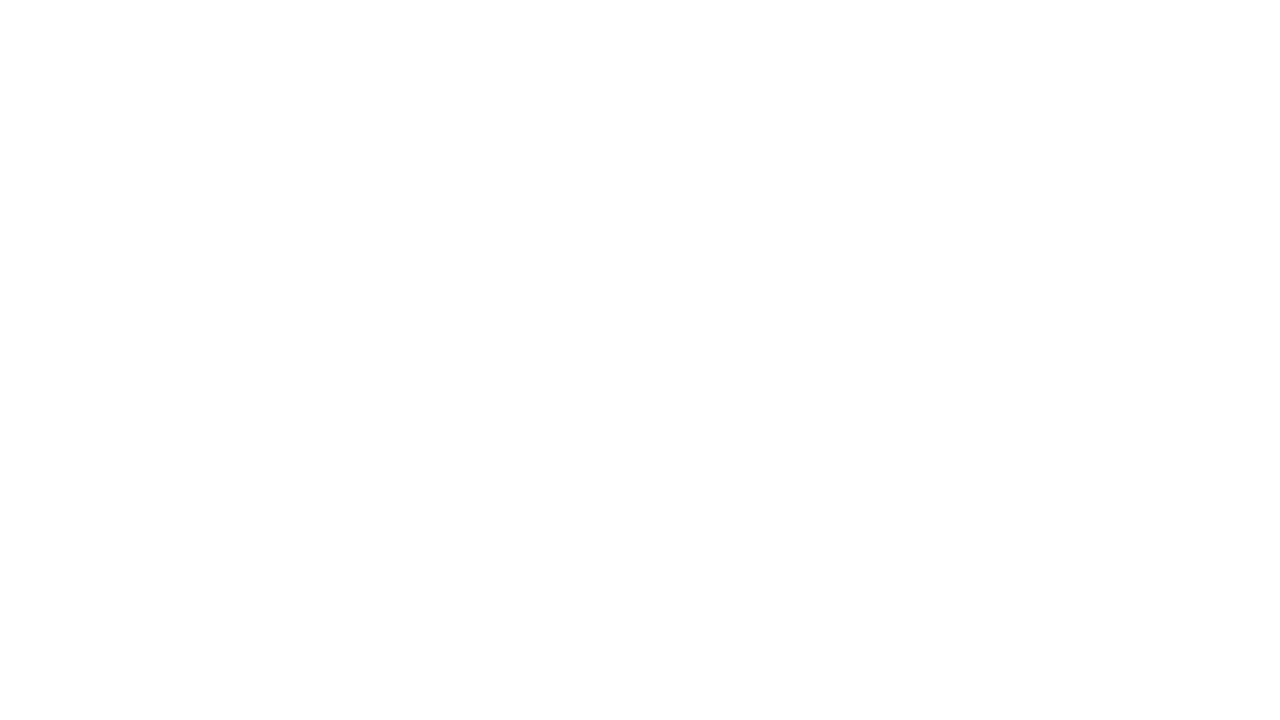

Waited for page to reach networkidle state
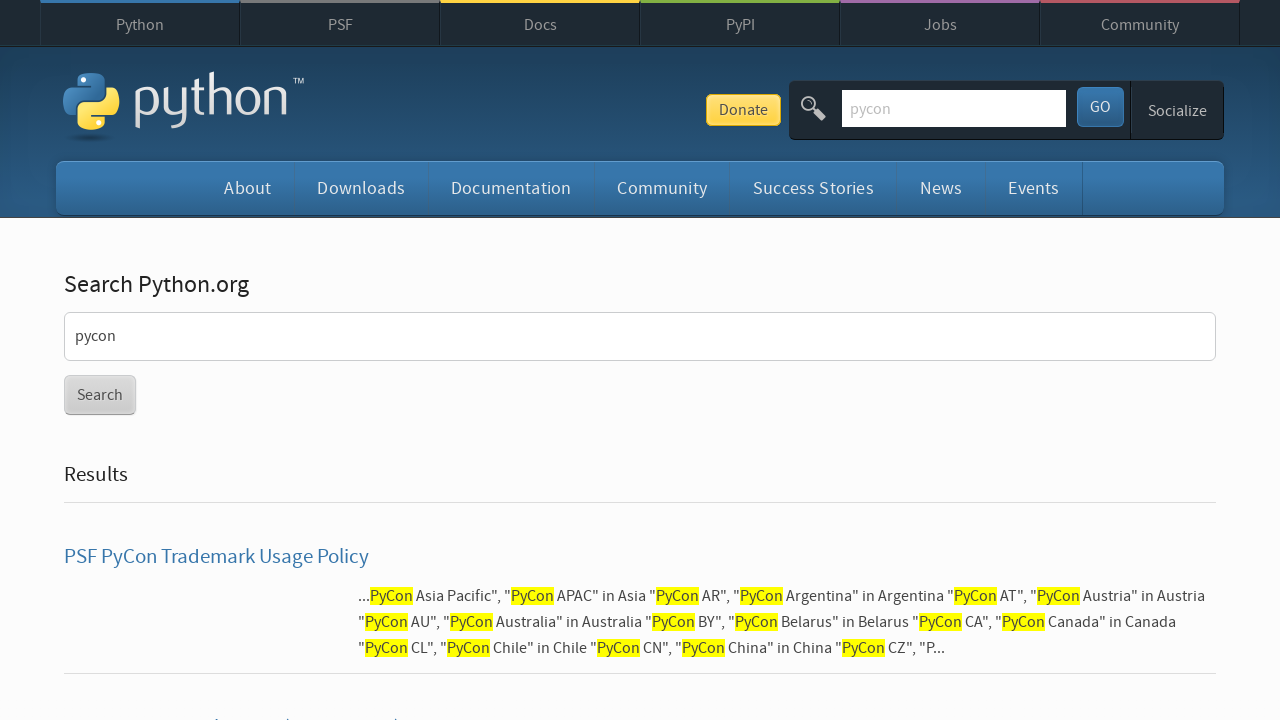

Verified search results were returned (no 'No results found' message)
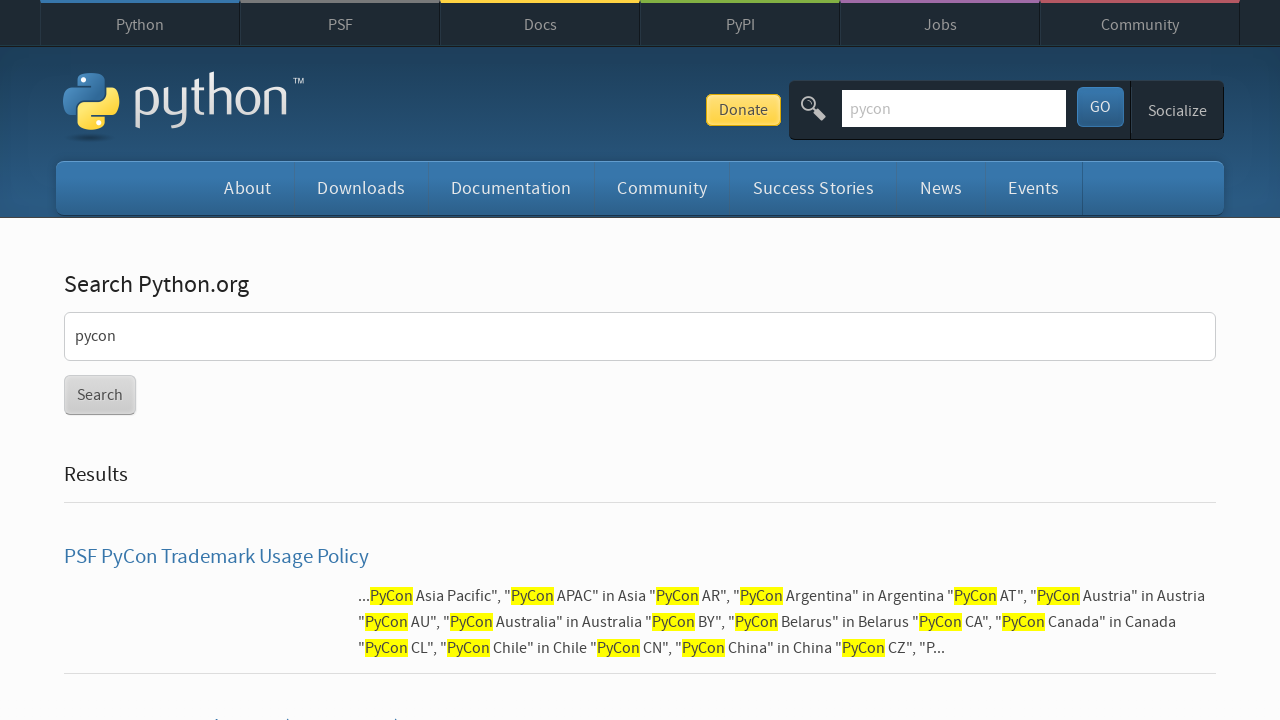

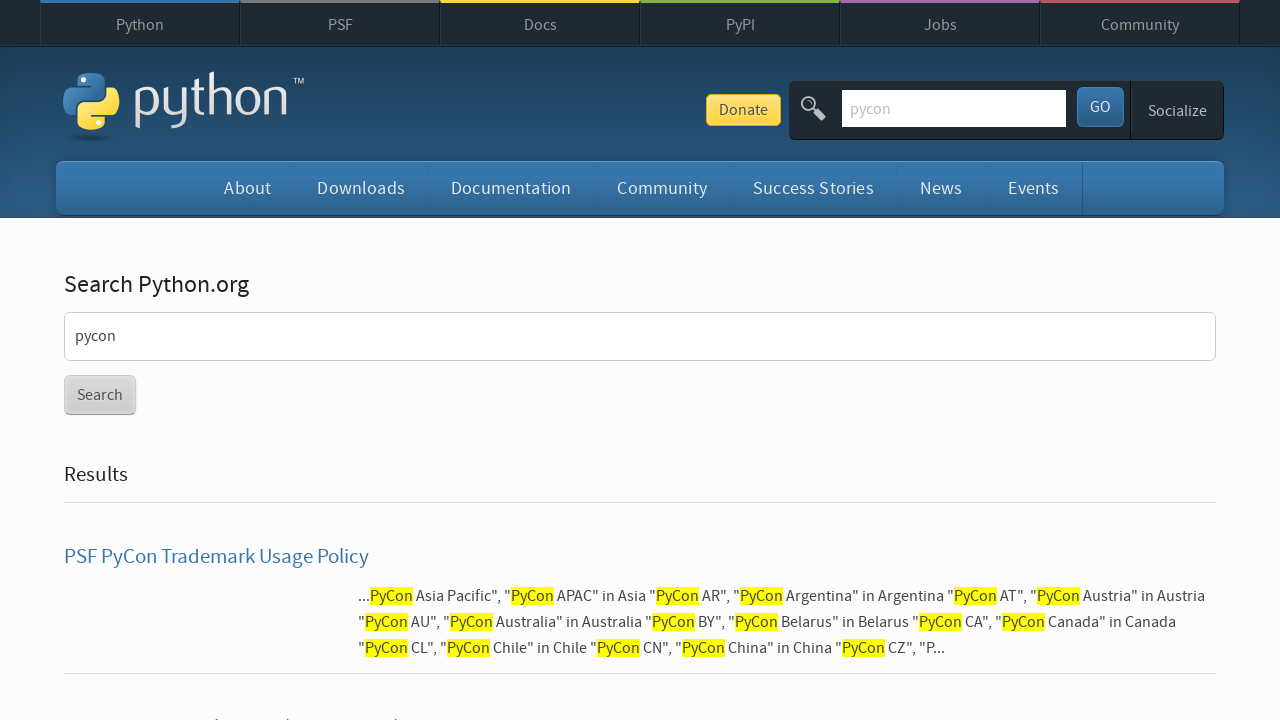